Tests a simple form by filling in first name, last name, city, and country fields, then submitting the form by clicking the submit button.

Starting URL: http://suninjuly.github.io/simple_form_find_task.html

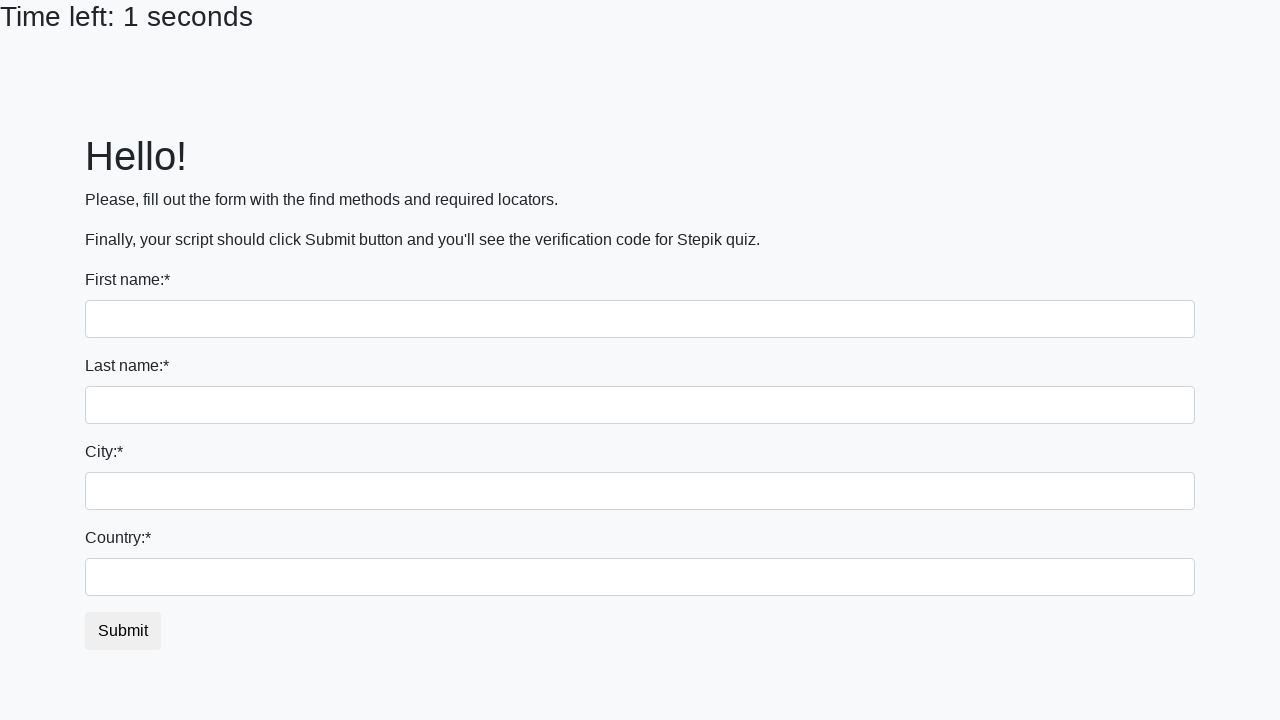

Filled first name field with 'Ivan' on input[name='first_name']
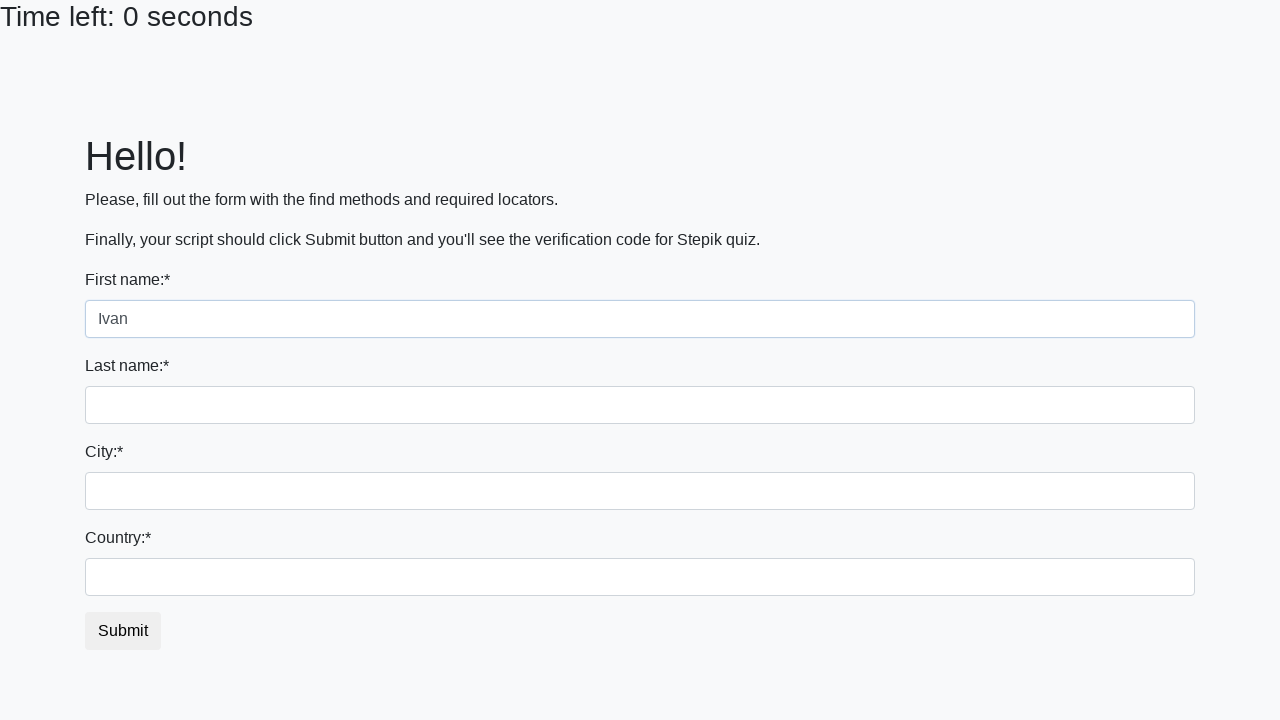

Filled last name field with 'Petrov' on input[name='last_name']
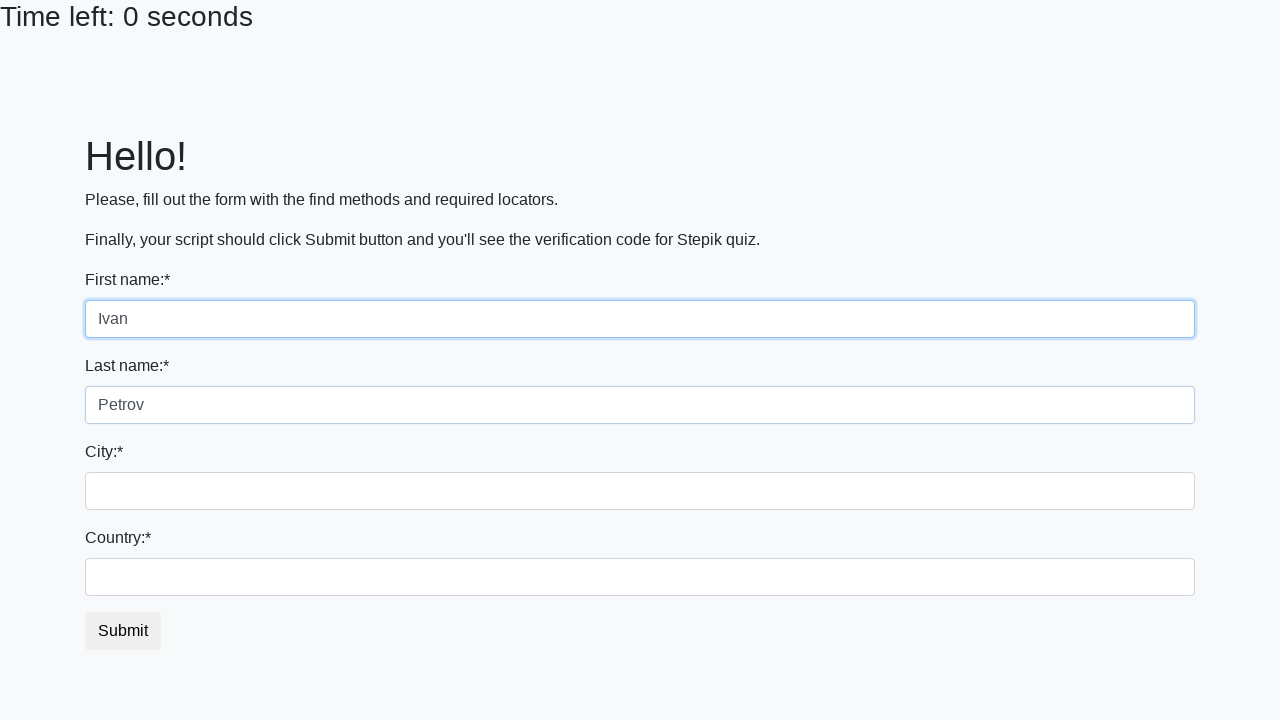

Filled city field with 'Smolensk' on .city
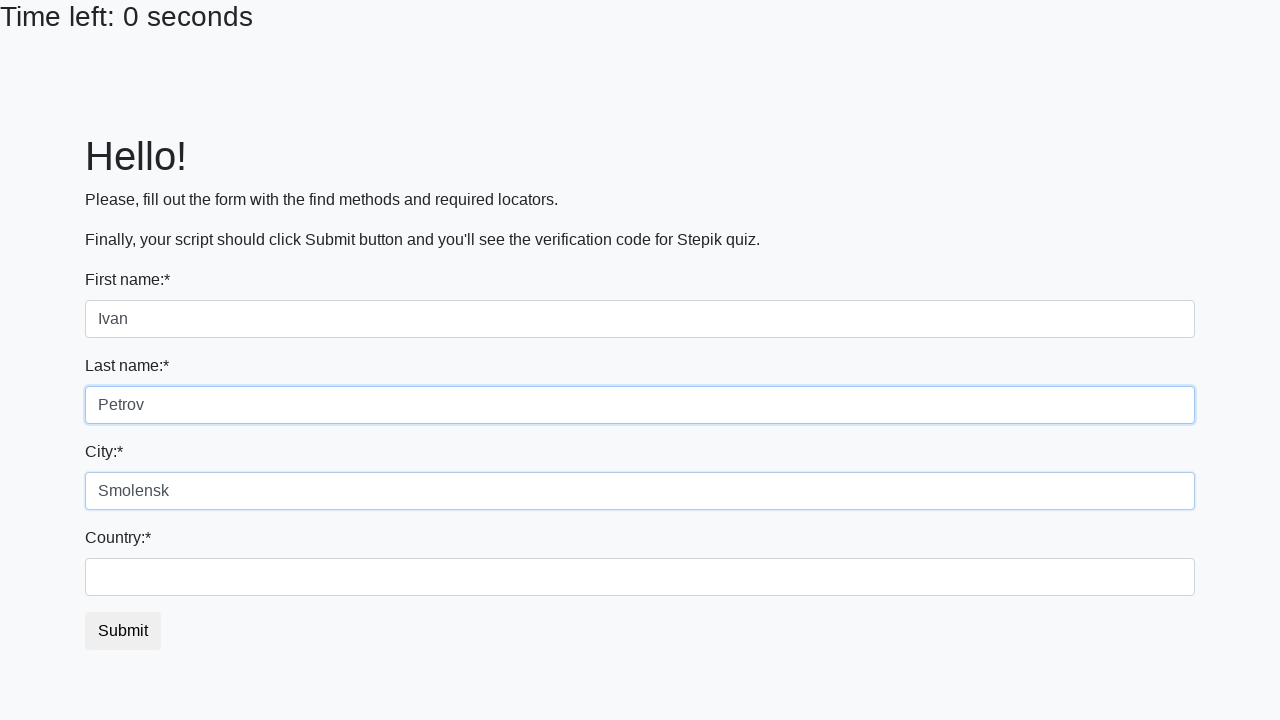

Filled country field with 'Russia' on #country
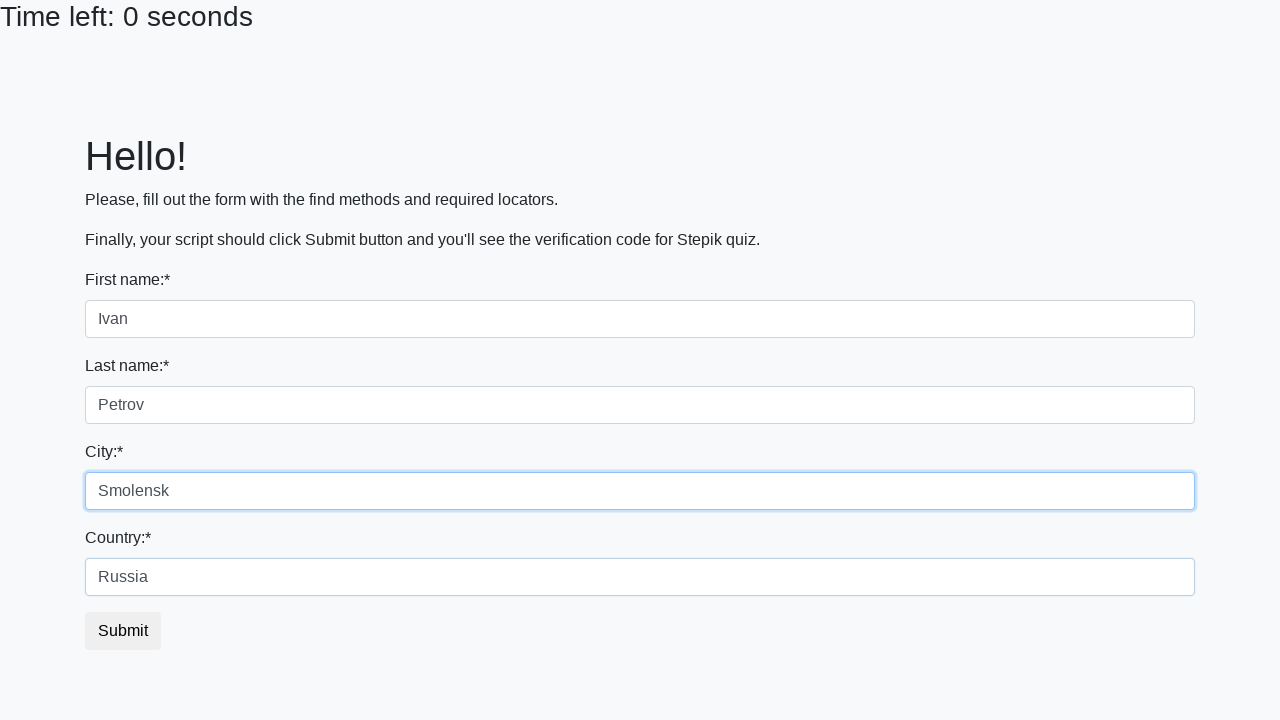

Clicked submit button to submit the form at (123, 631) on button.btn
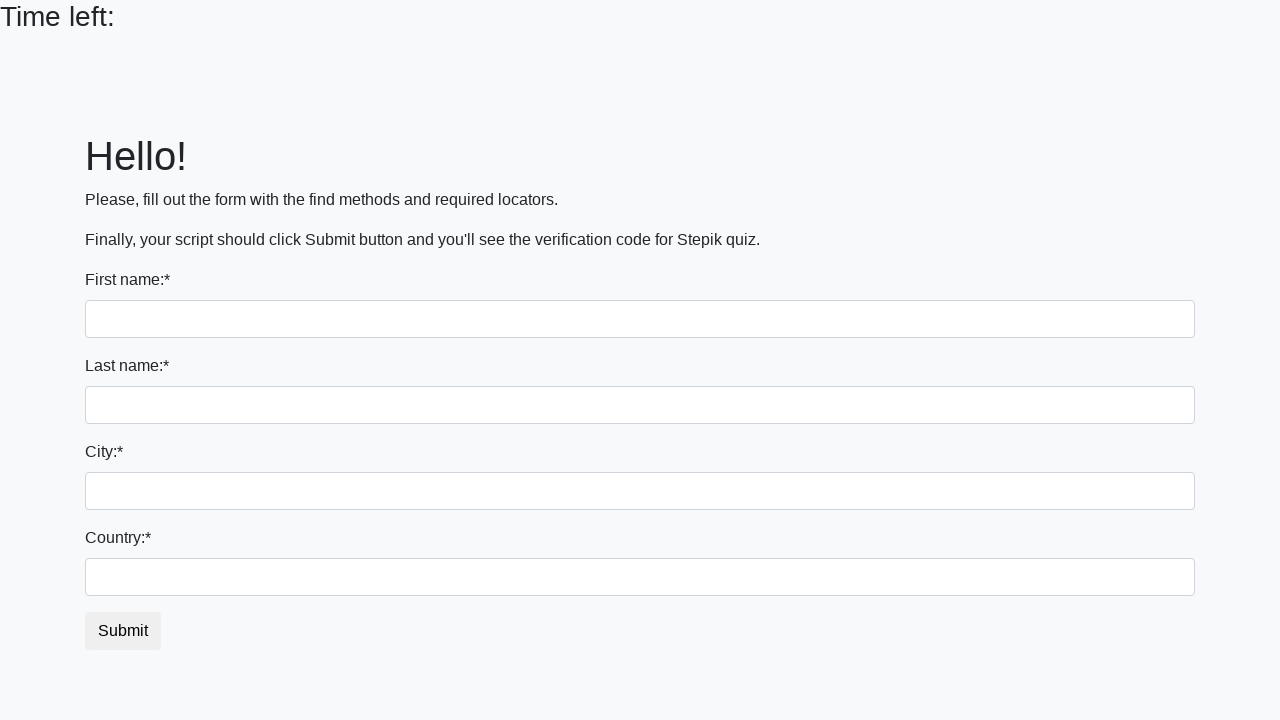

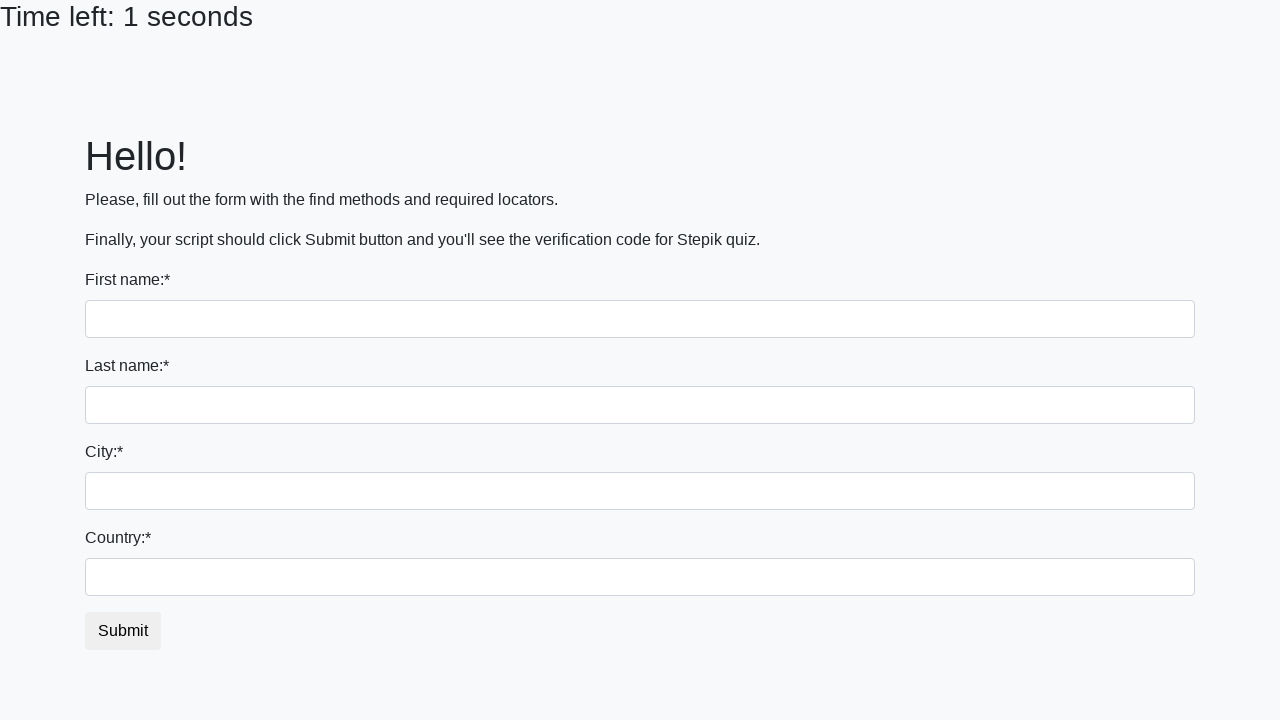